Navigates to a Stepik lesson page, fills in a textarea with an answer, and clicks the submit button to submit the response.

Starting URL: https://stepik.org/lesson/25969/step/12

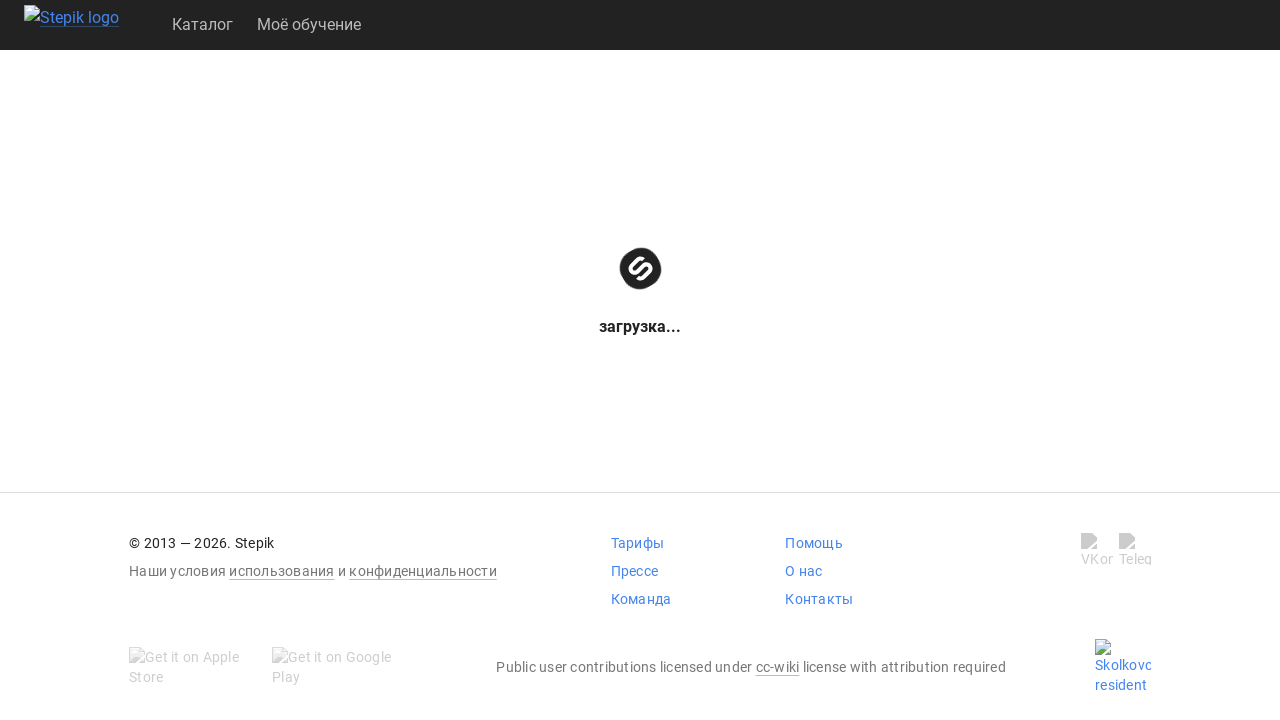

Waited for textarea to be available
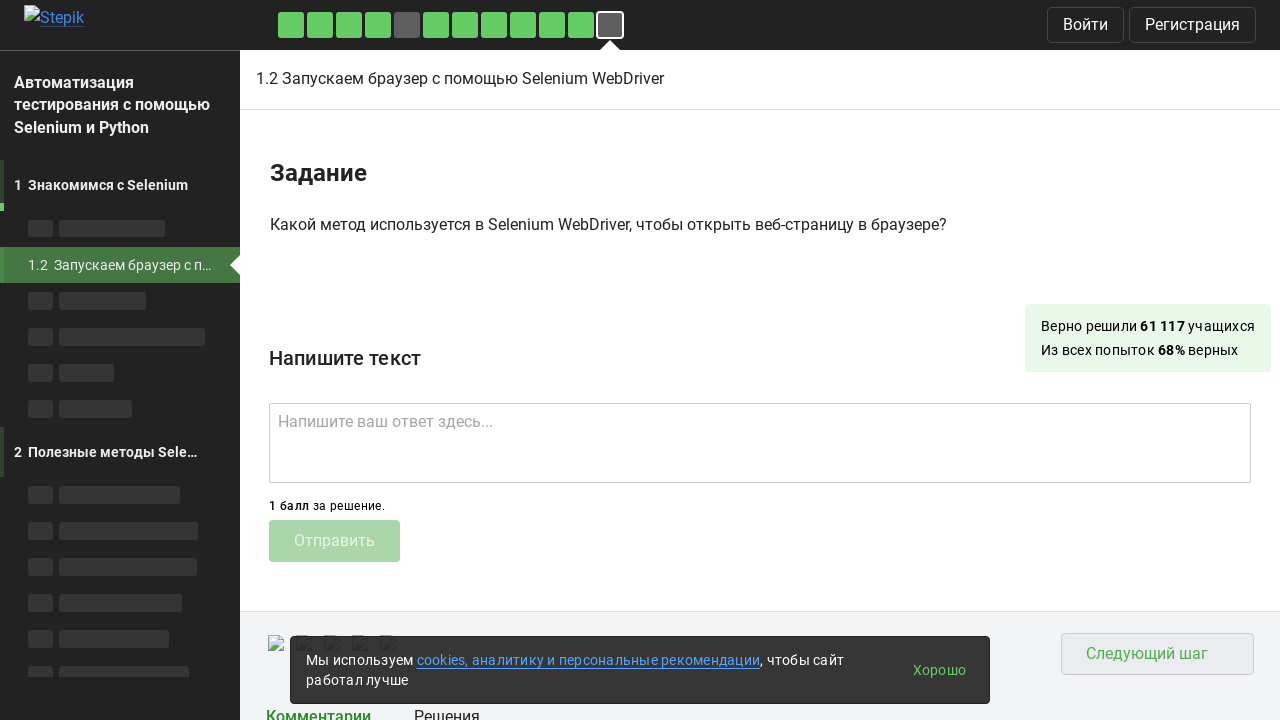

Filled textarea with answer 'driver.get()' on .textarea
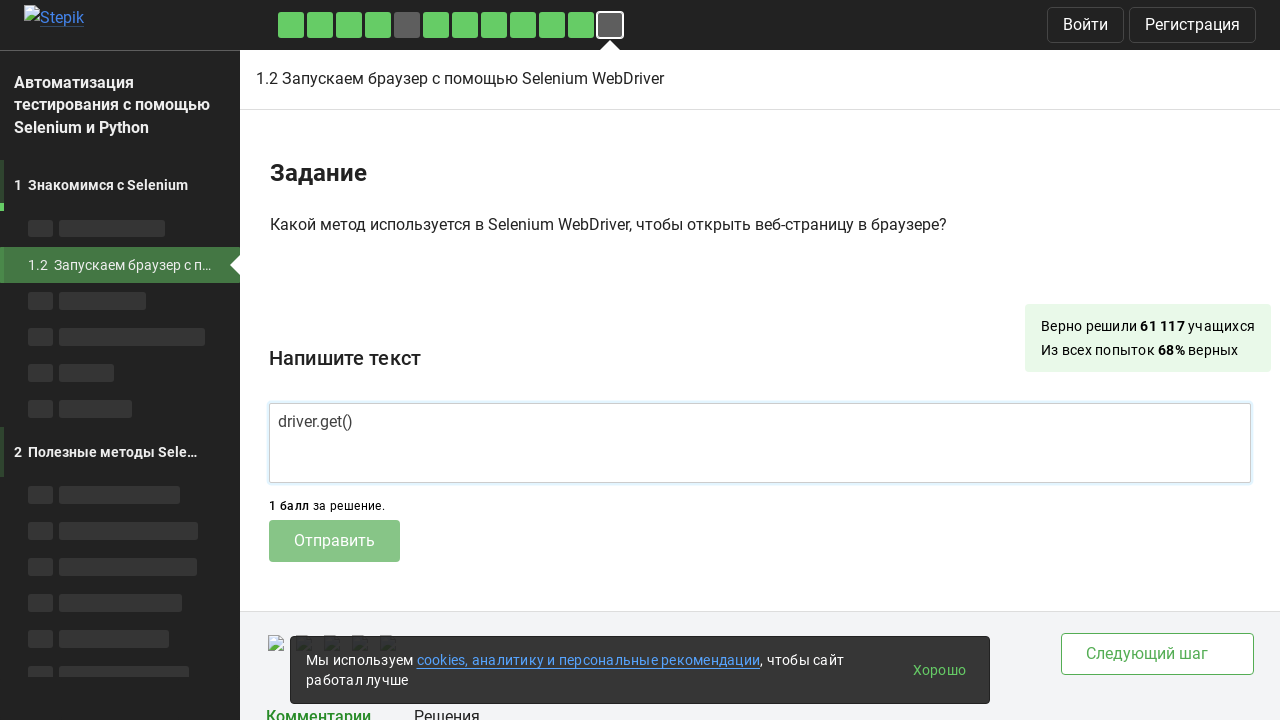

Clicked submit button to submit the response at (334, 541) on .submit-submission
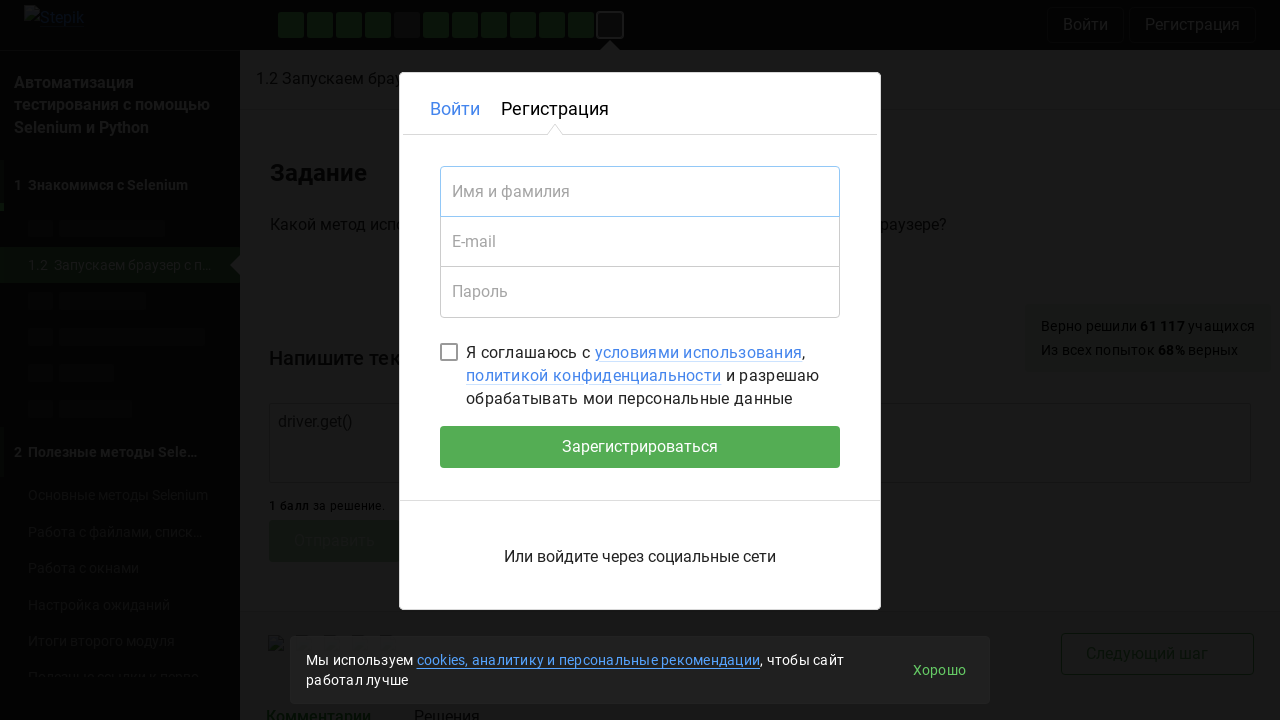

Waited 2 seconds for response to be processed
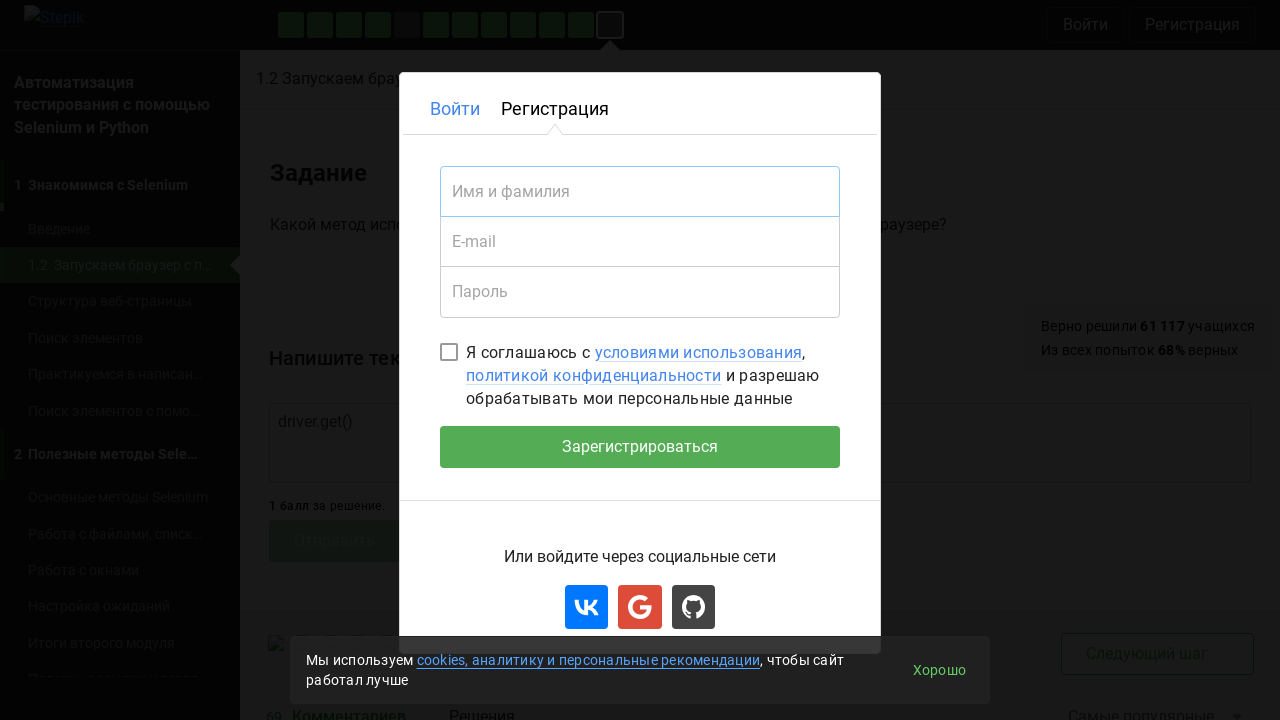

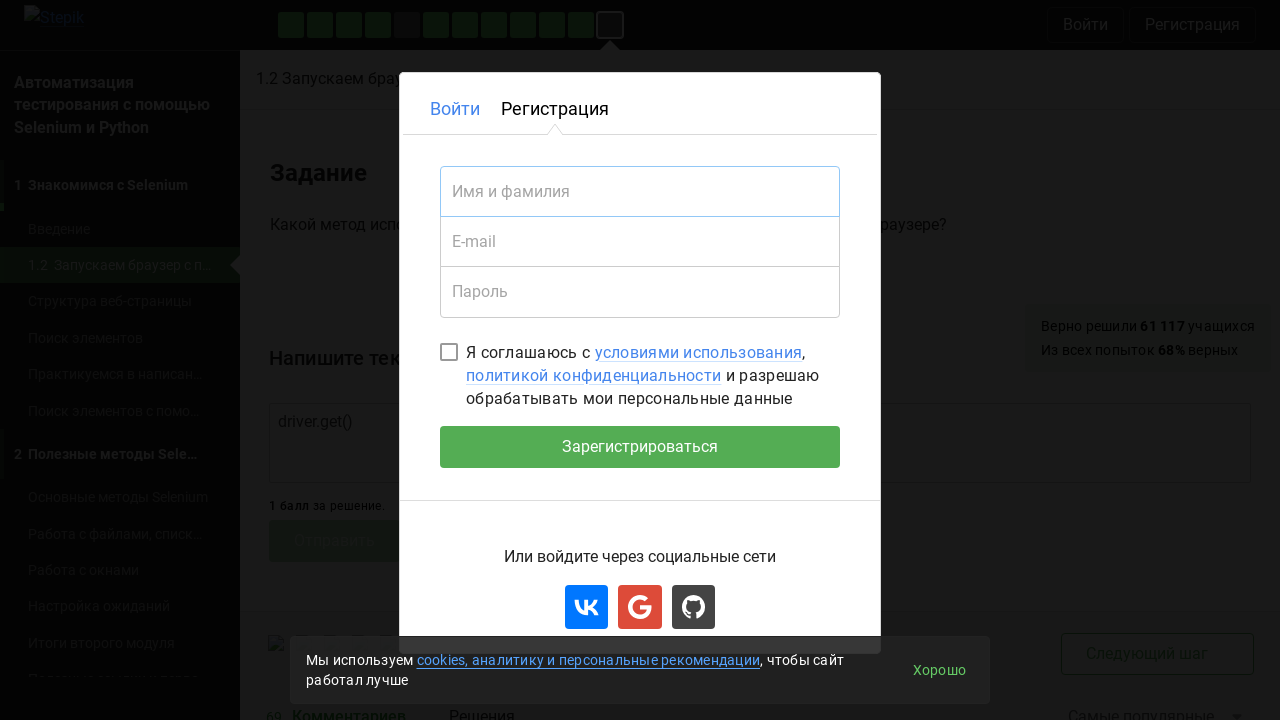